Navigates to the Rahul Shetty Academy Selenium Practice page (a grocery shopping practice site). The original test appears incomplete but visits the page.

Starting URL: https://rahulshettyacademy.com/seleniumPractise/#/

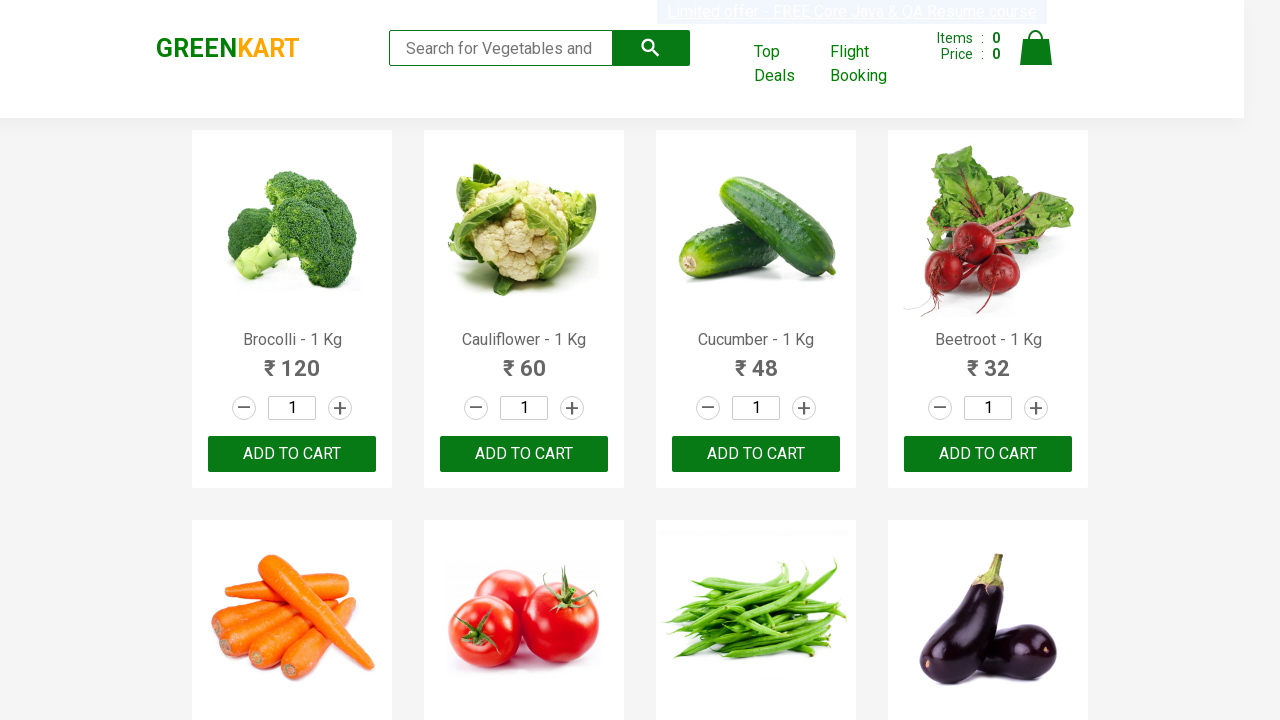

Waited for search input field to load on Rahul Shetty Academy Selenium Practice page
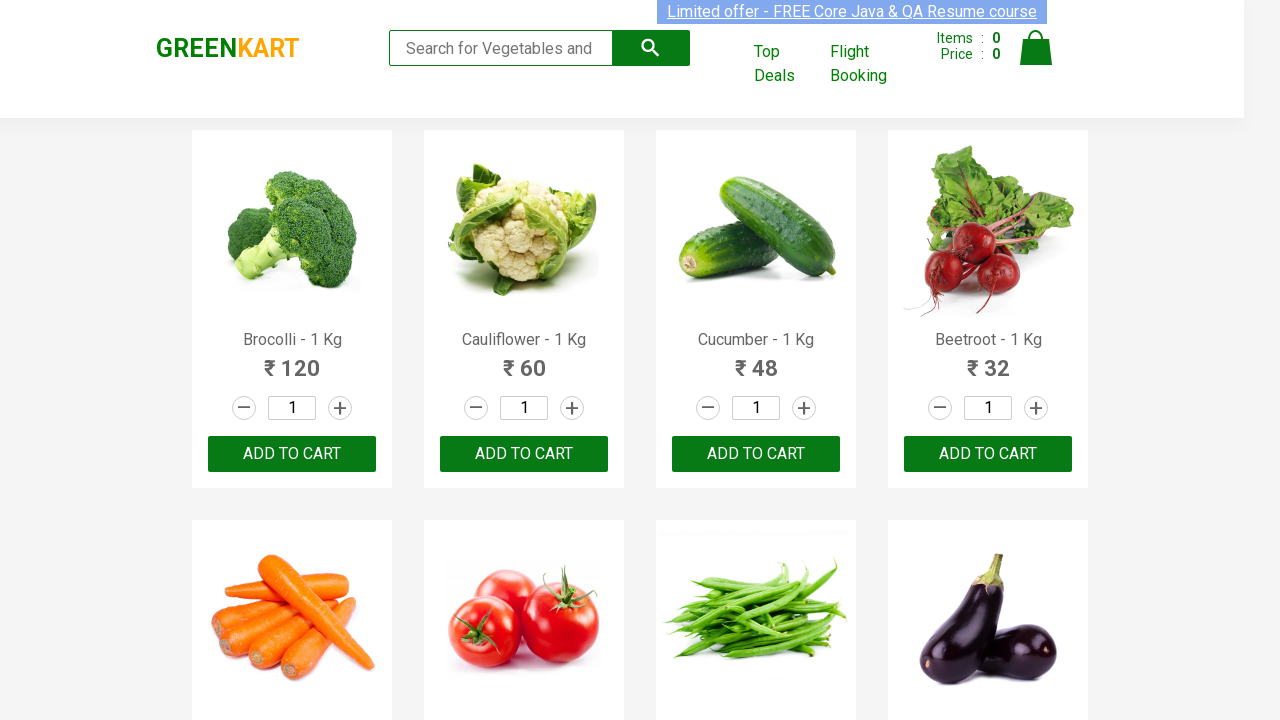

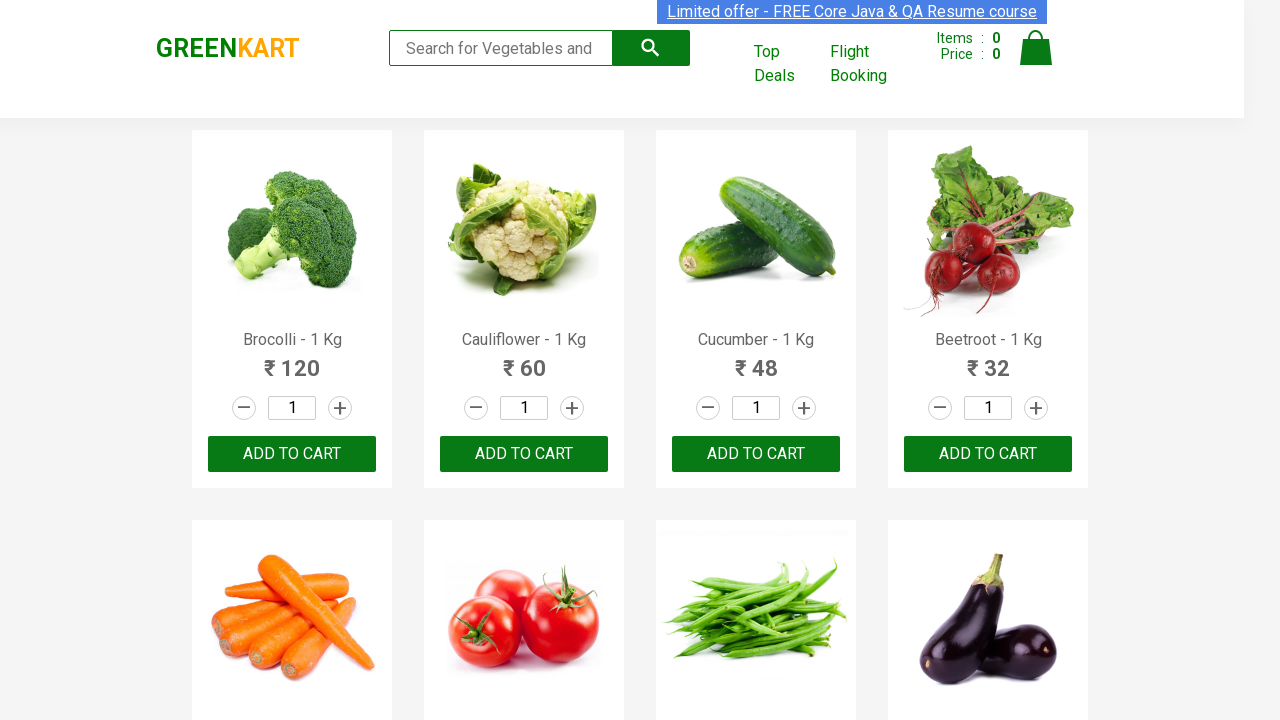